Tests various XPath locators by navigating to Text Box, filling all form fields, and verifying all output values.

Starting URL: https://demoqa.com/

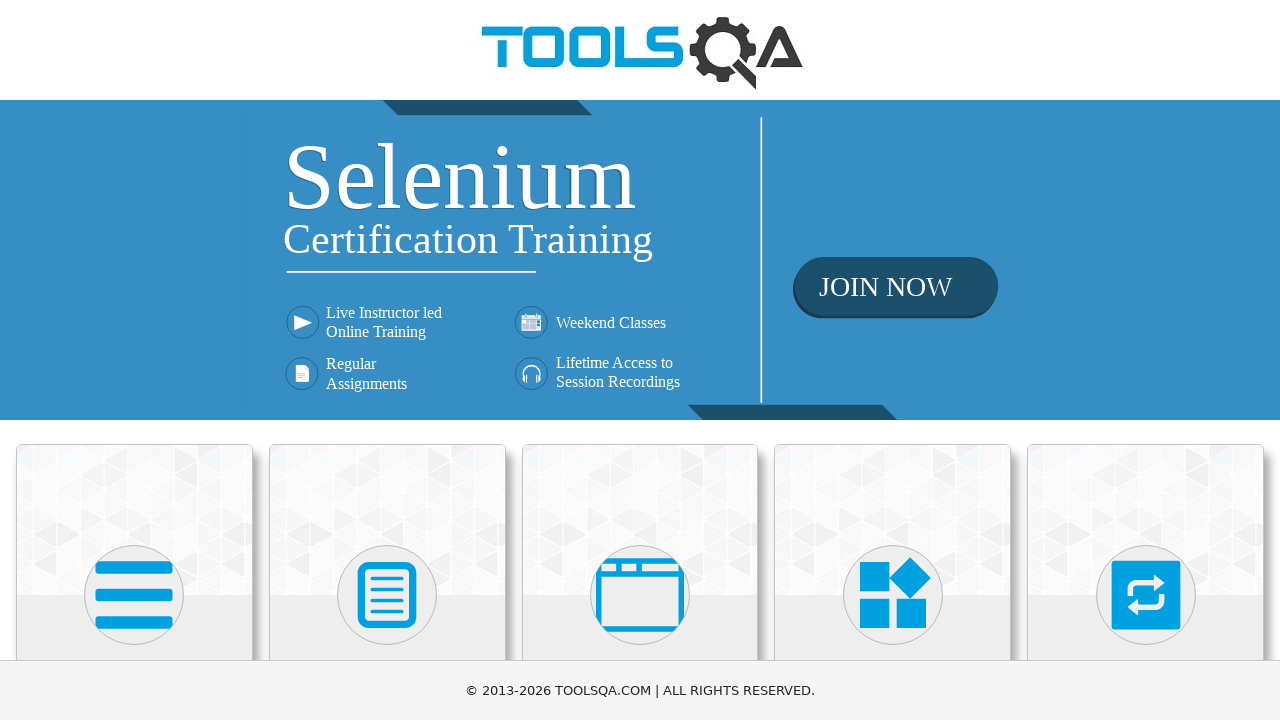

Navigated to DemoQA home page
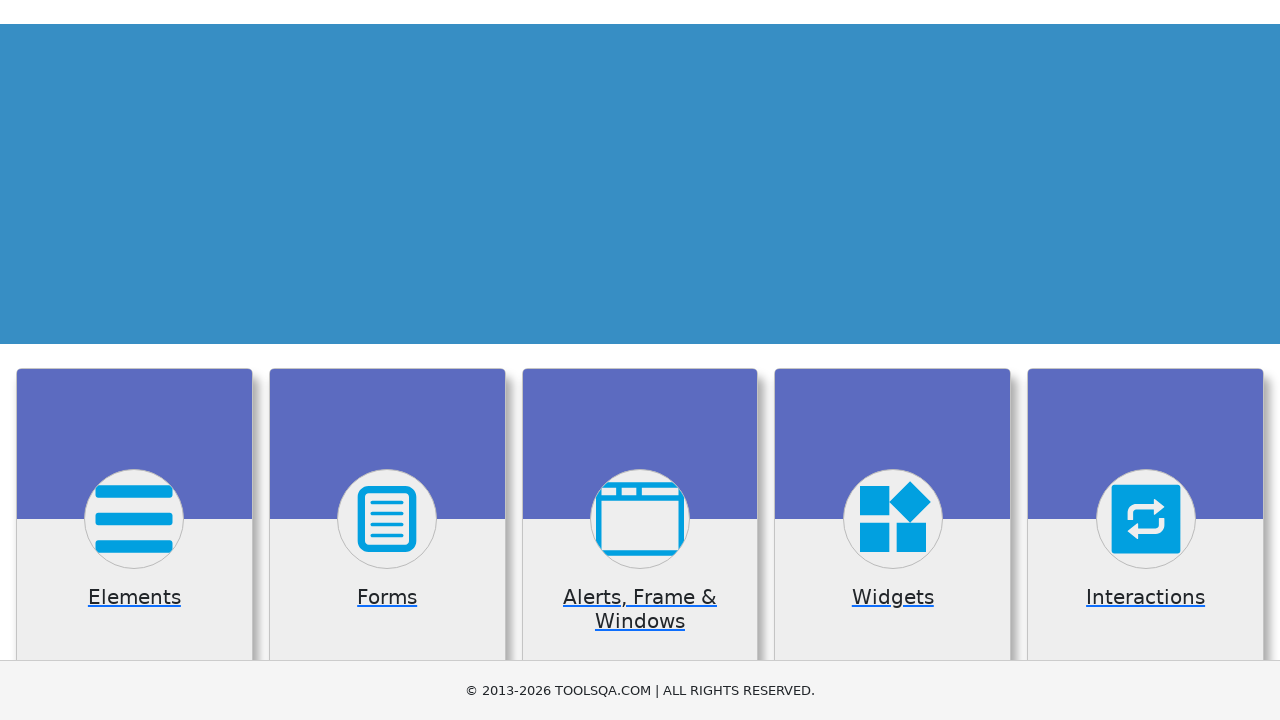

Clicked on Elements header at (134, 360) on xpath=//h5[1]
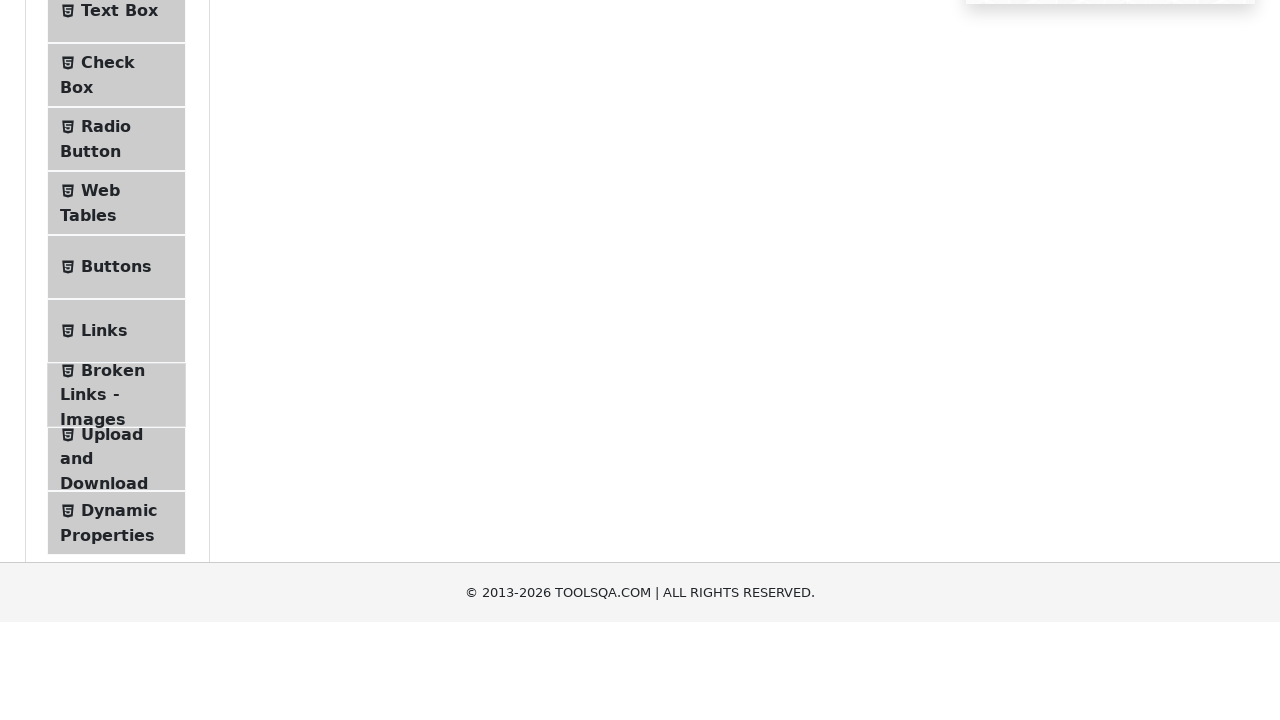

Clicked on Text Box menu item at (119, 261) on xpath=//span[text()='Text Box']
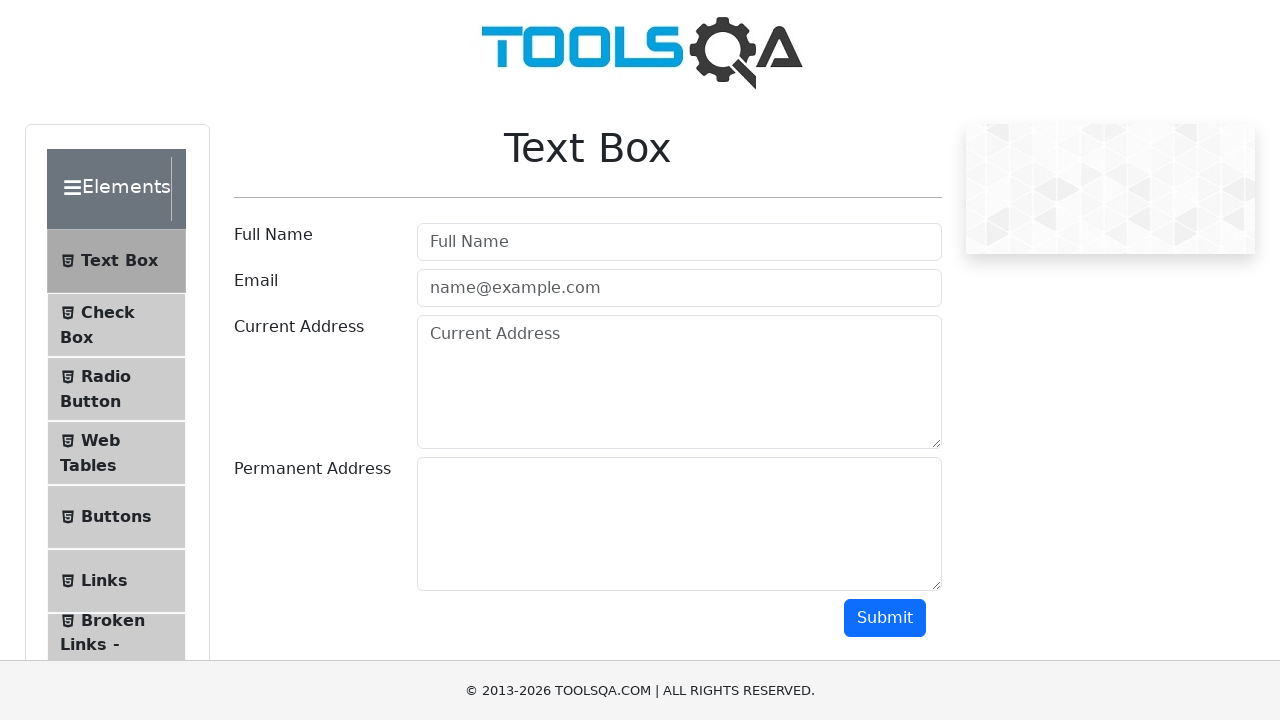

Filled Full Name field with 'Nat' on input[placeholder='Full Name']
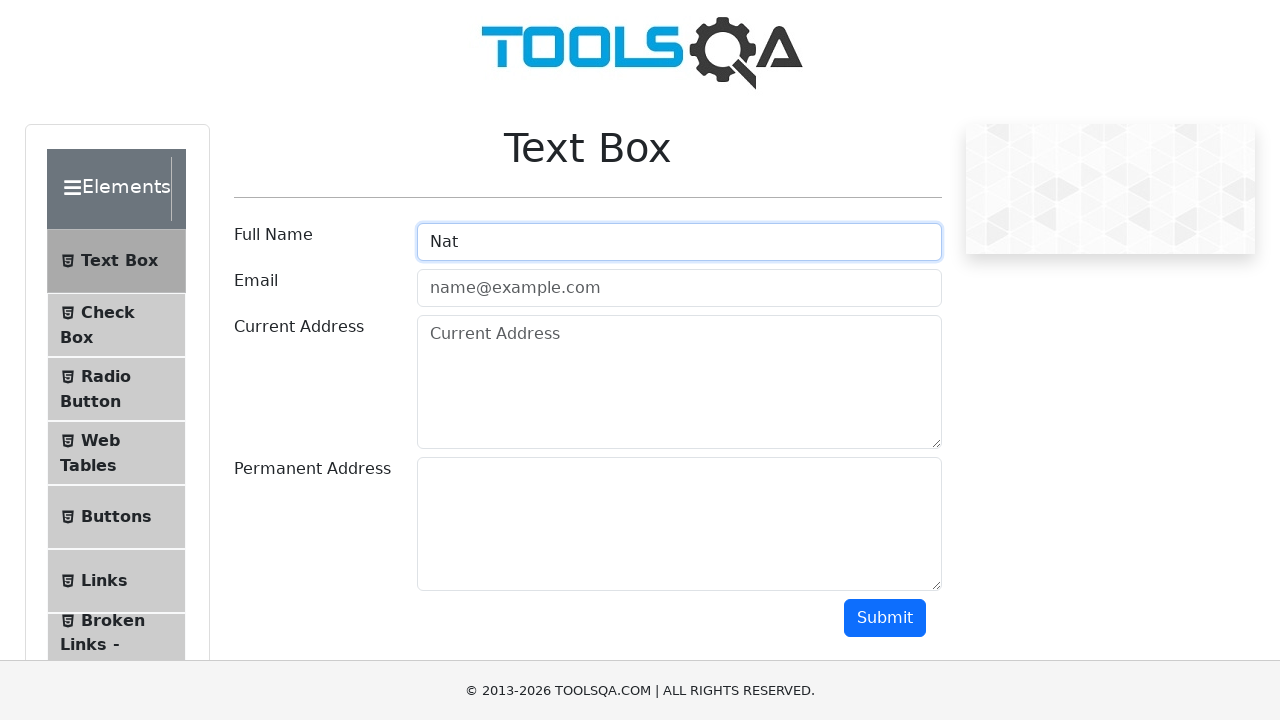

Filled Email field with 'new@new.new' on #userEmail
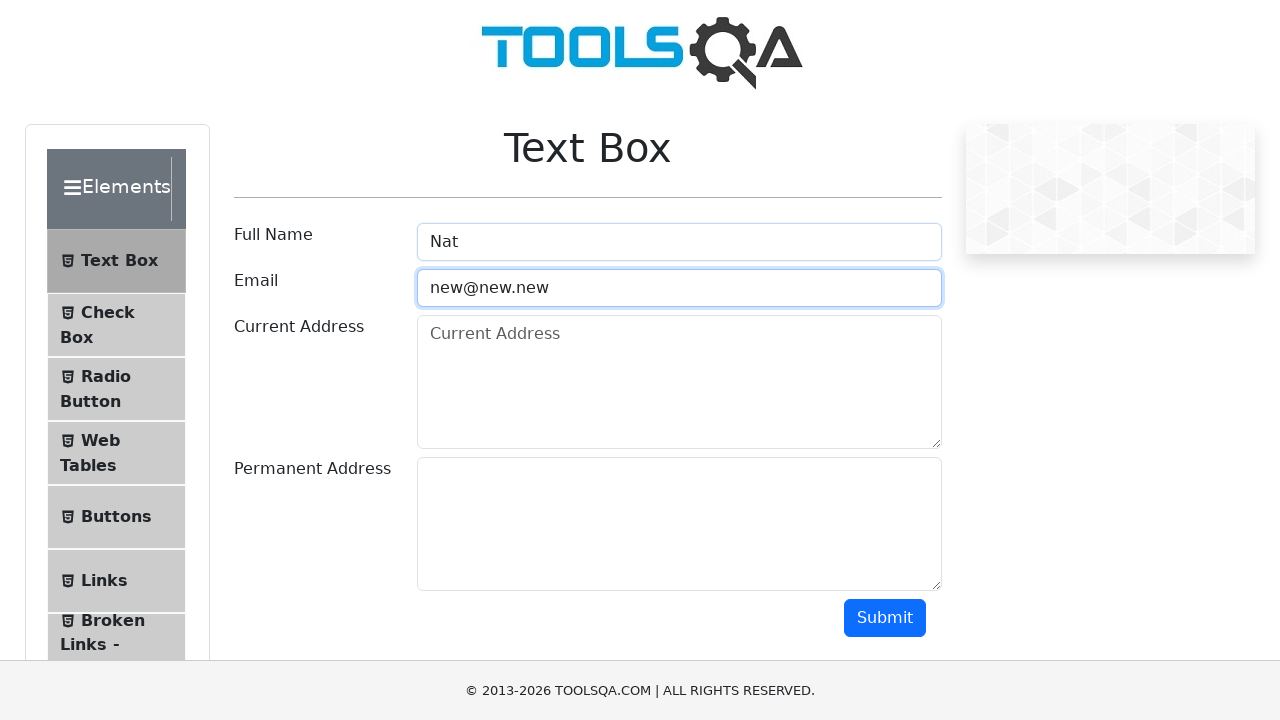

Filled Current Address field with 'USA' on #currentAddress
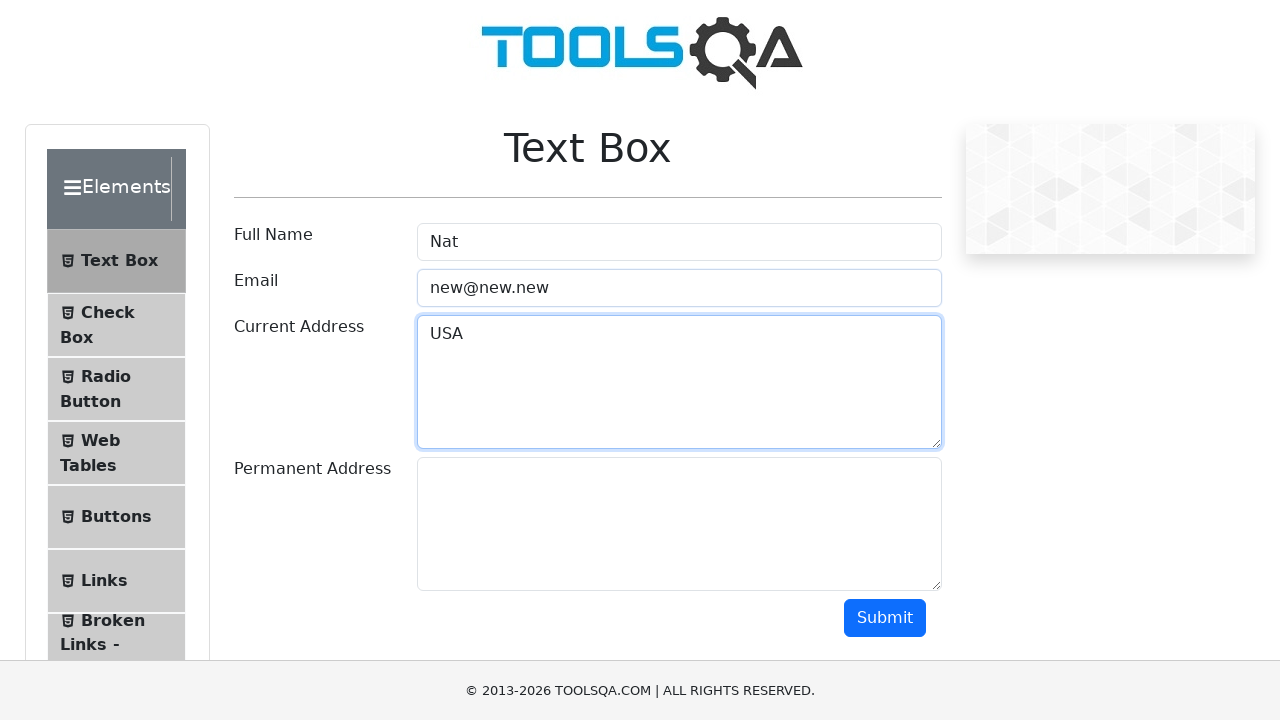

Filled Permanent Address field with 'NY' on #permanentAddress
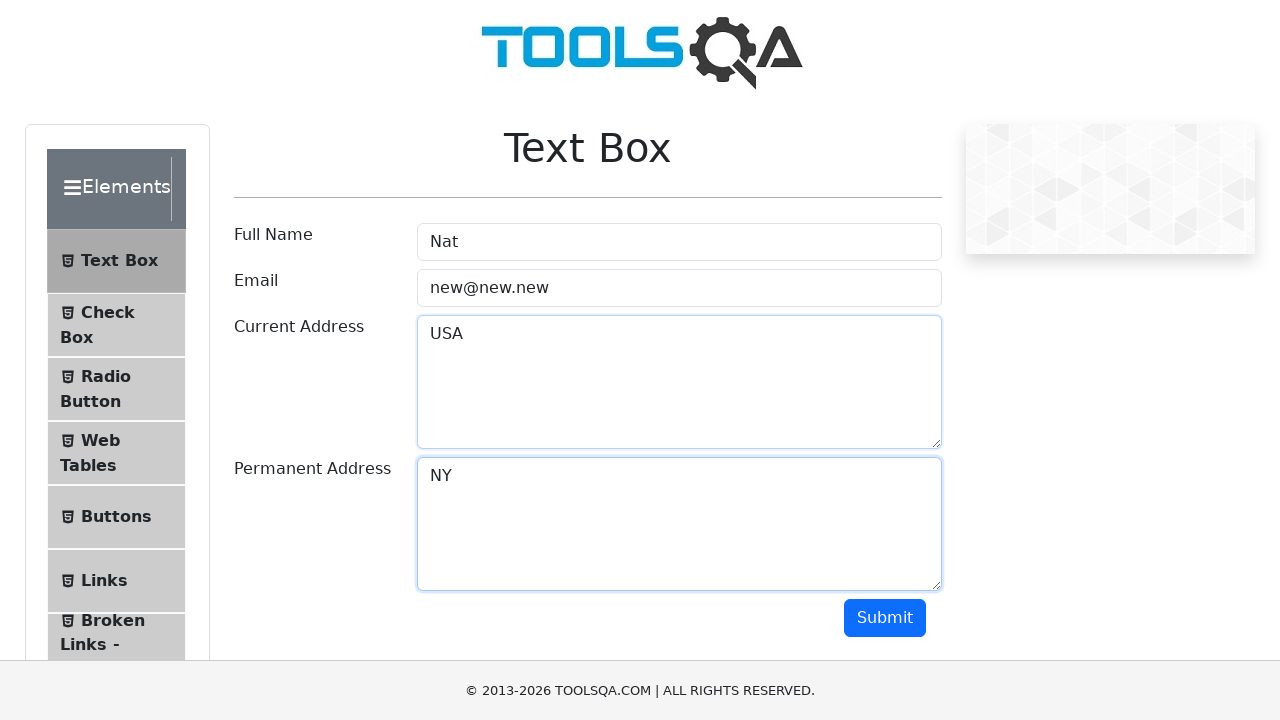

Clicked submit button at (885, 618) on #submit
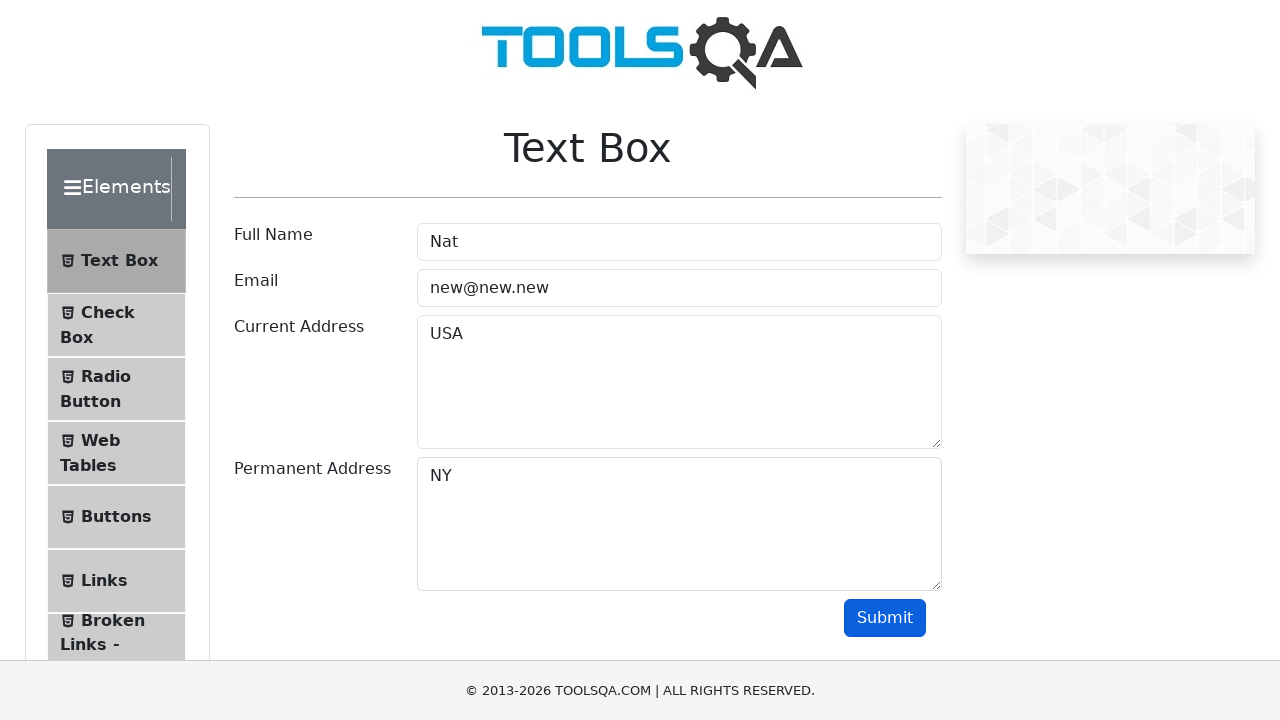

Waited for name output element to appear
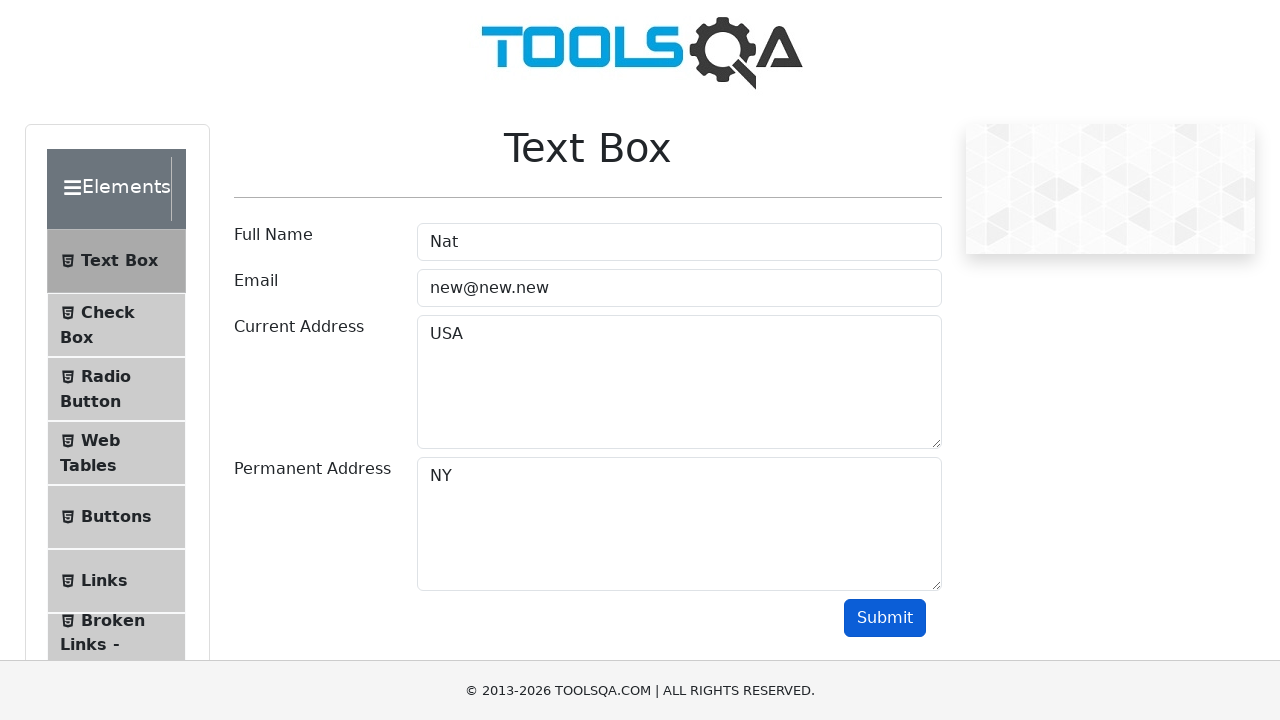

Waited for email output element to appear
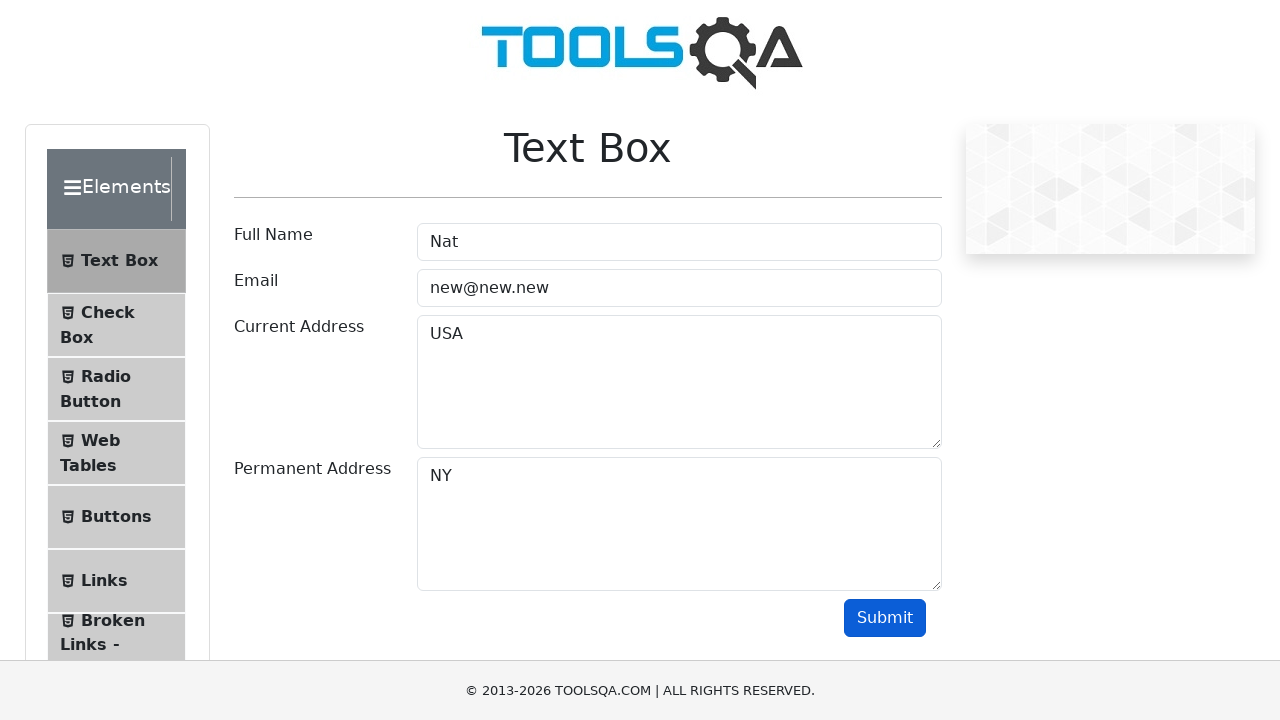

Waited for current address output element to appear
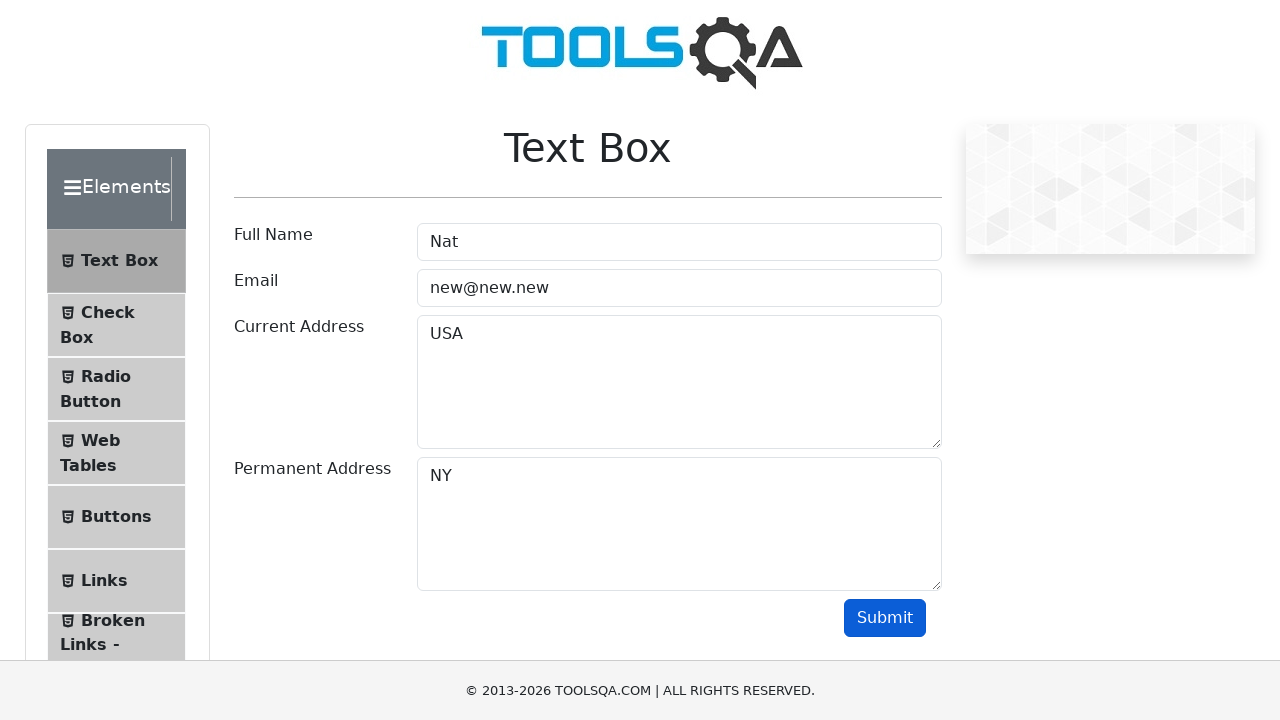

Waited for permanent address output element to appear
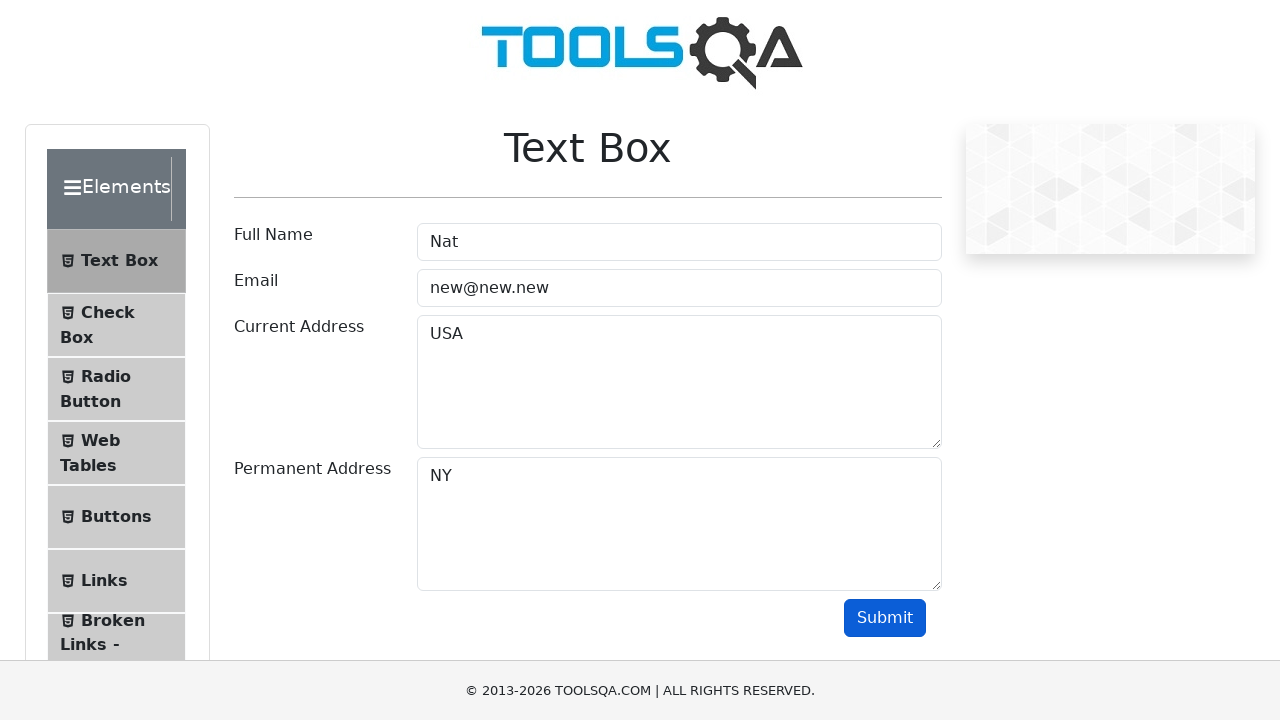

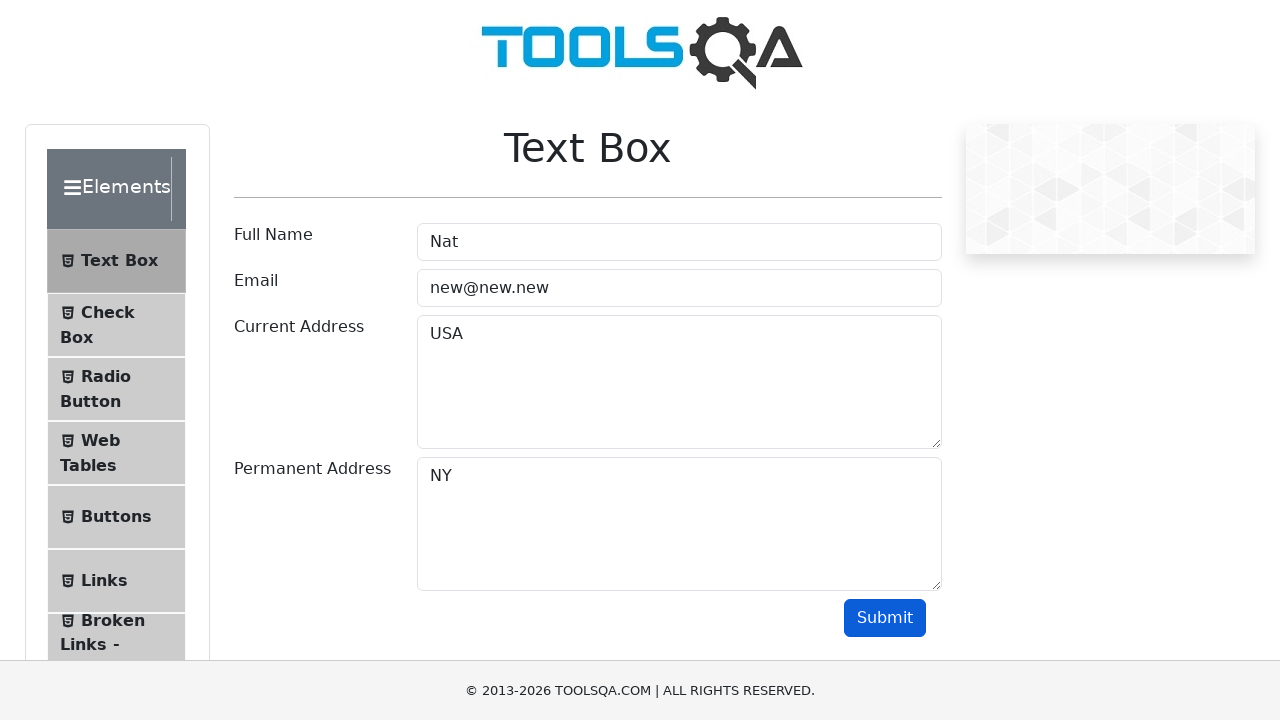